Tests JavaScript alert handling by clicking buttons to trigger different alert types (simple alert, confirmation, and prompt), accepting them, and entering text in the prompt alert.

Starting URL: http://demo.automationtesting.in/Alerts.html

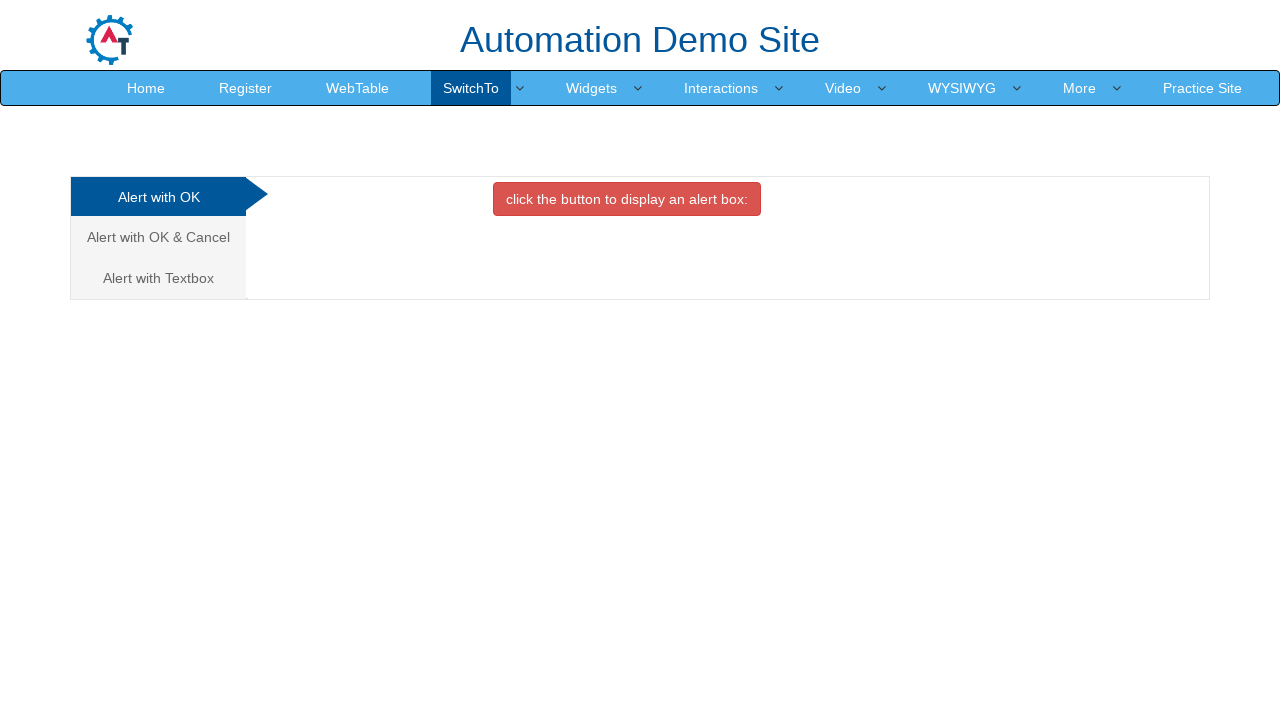

Clicked first alert tab at (158, 197) on (//a[@class='analystic'])[1]
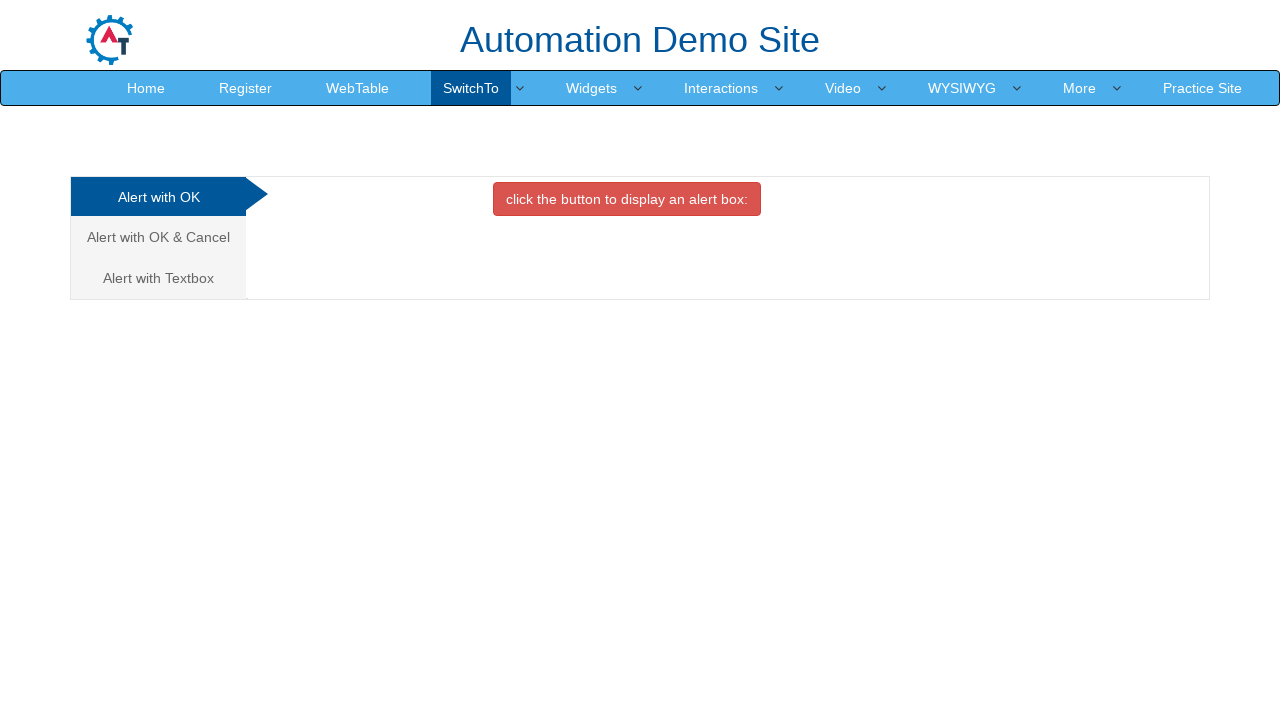

Clicked danger button to trigger simple alert at (627, 199) on button.btn.btn-danger
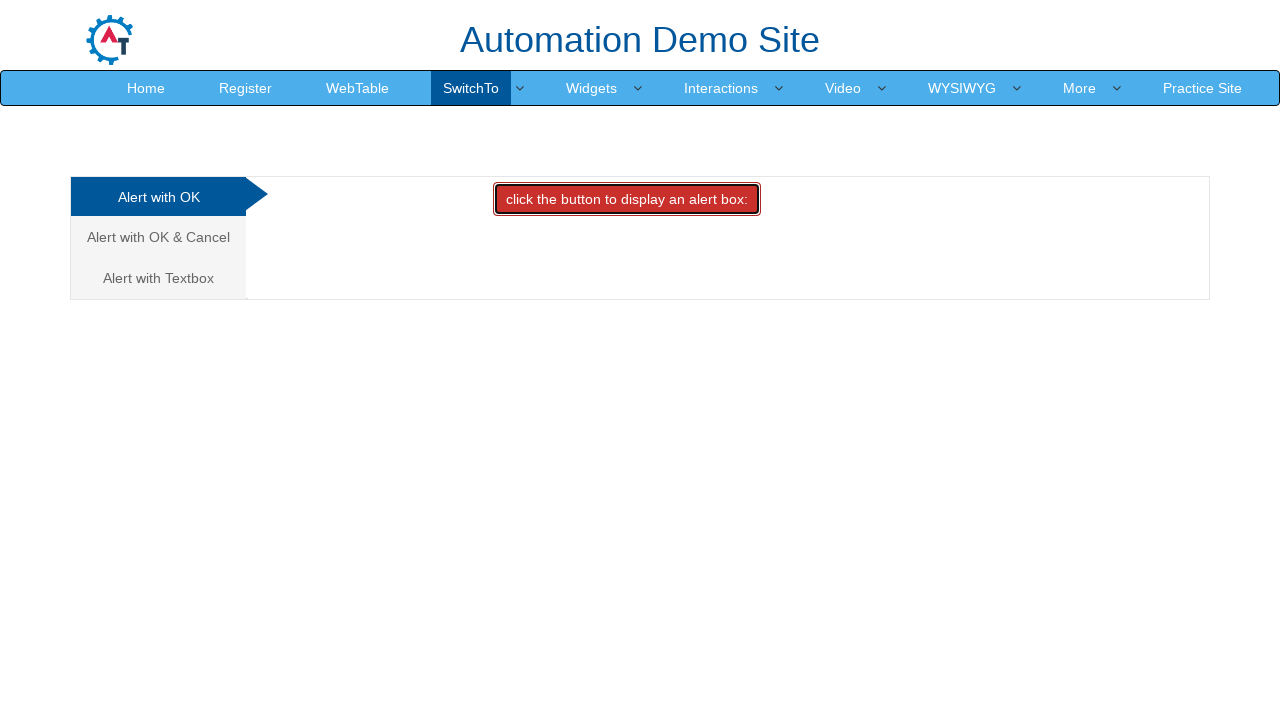

Simple alert accepted and handled
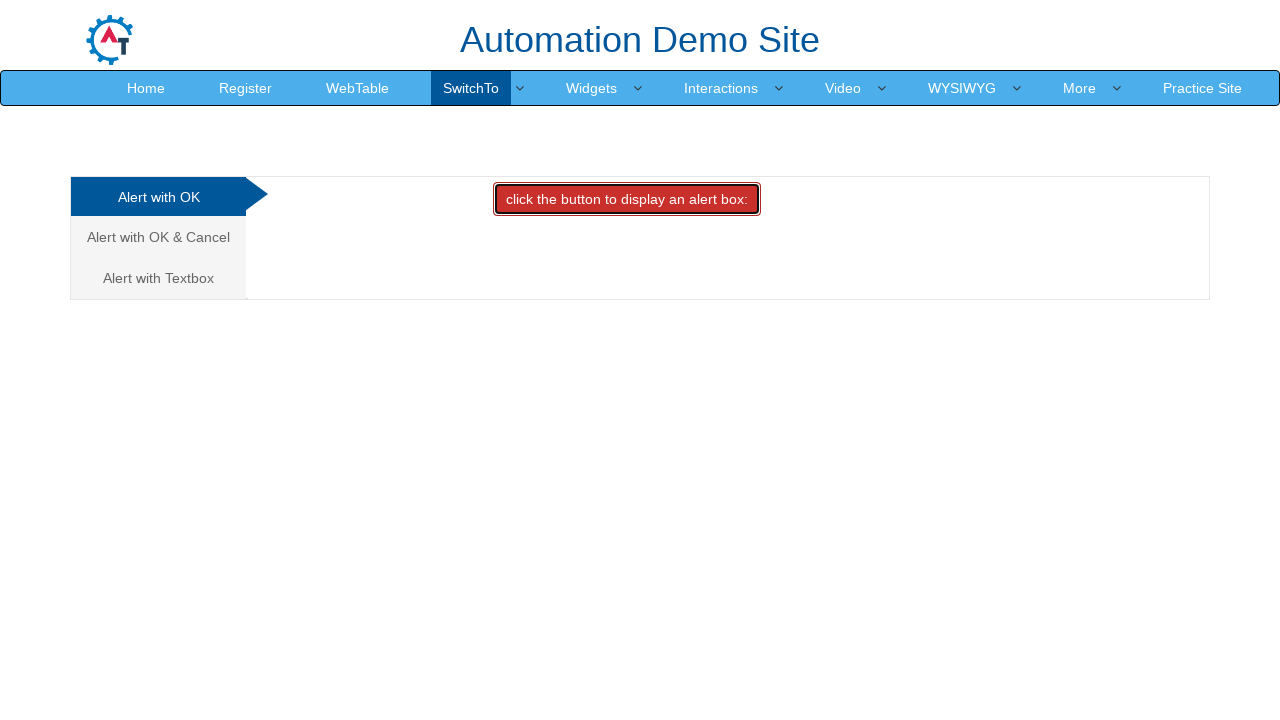

Clicked second alert tab at (158, 237) on (//a[@class='analystic'])[2]
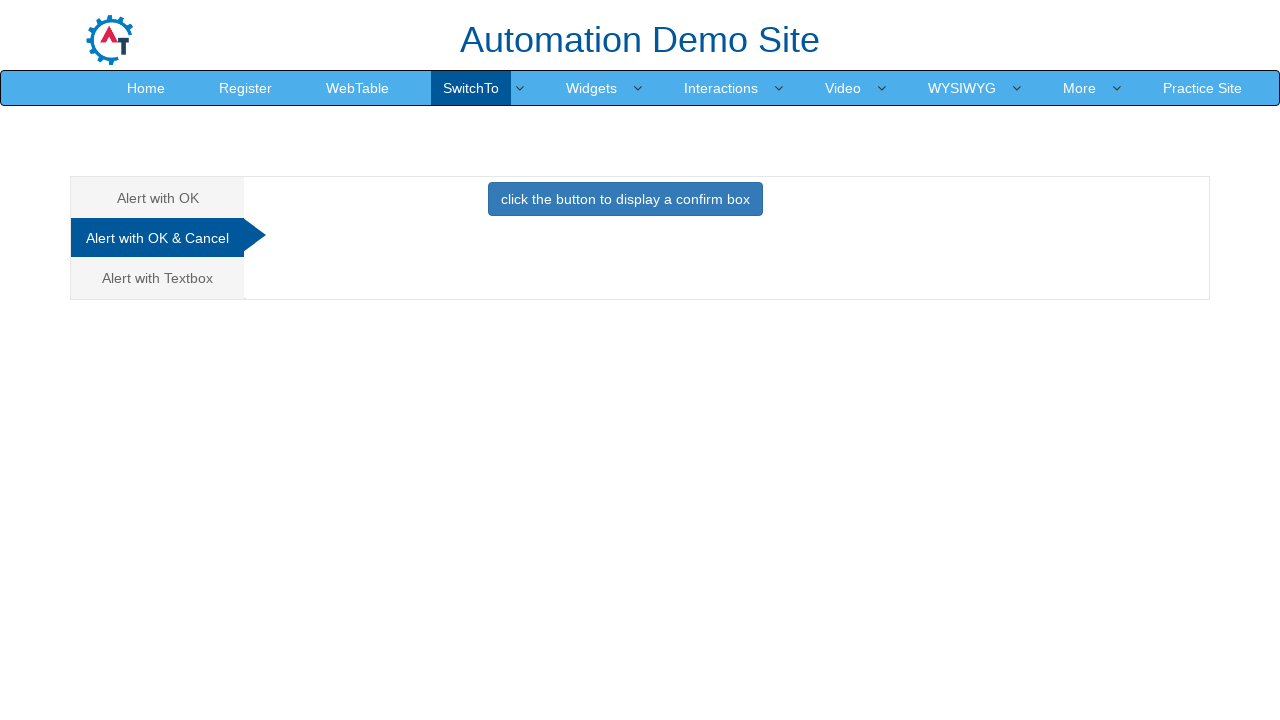

Clicked primary button to trigger confirmation alert at (625, 199) on button.btn.btn-primary
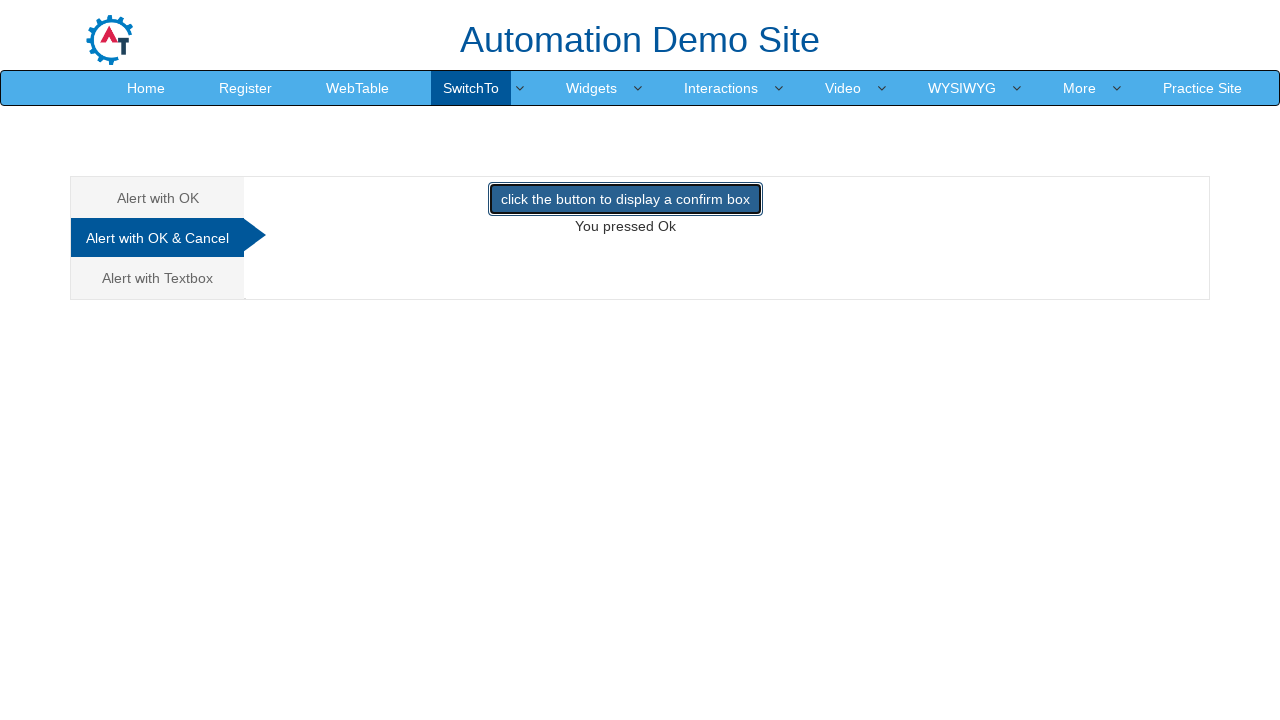

Confirmation alert accepted and handled
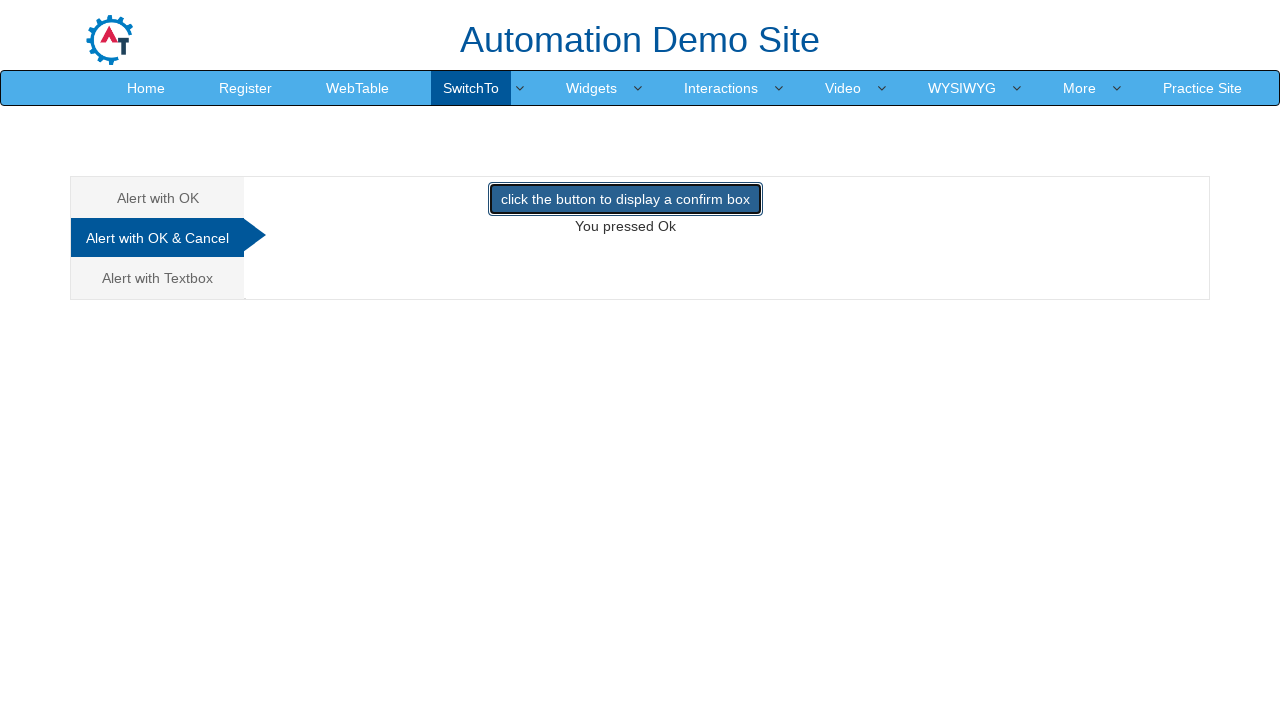

Clicked third alert tab at (158, 278) on (//a[@class='analystic'])[3]
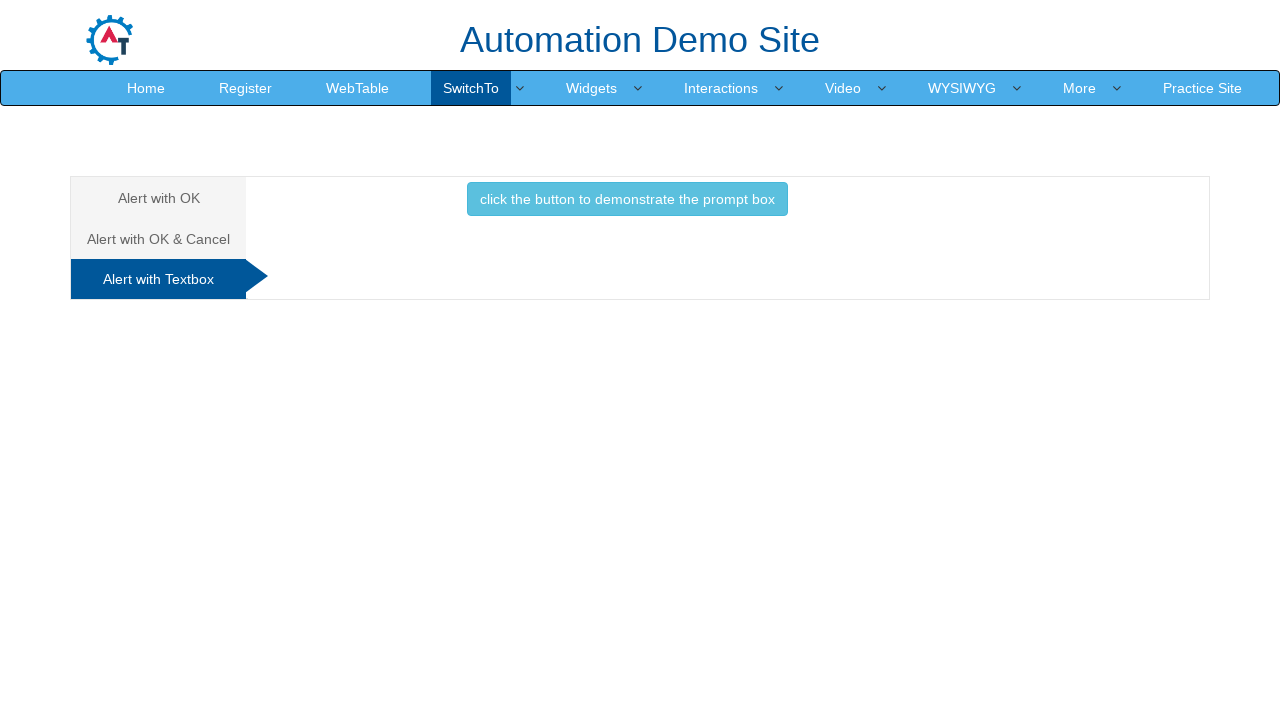

Clicked info button to trigger prompt alert at (627, 199) on button.btn.btn-info
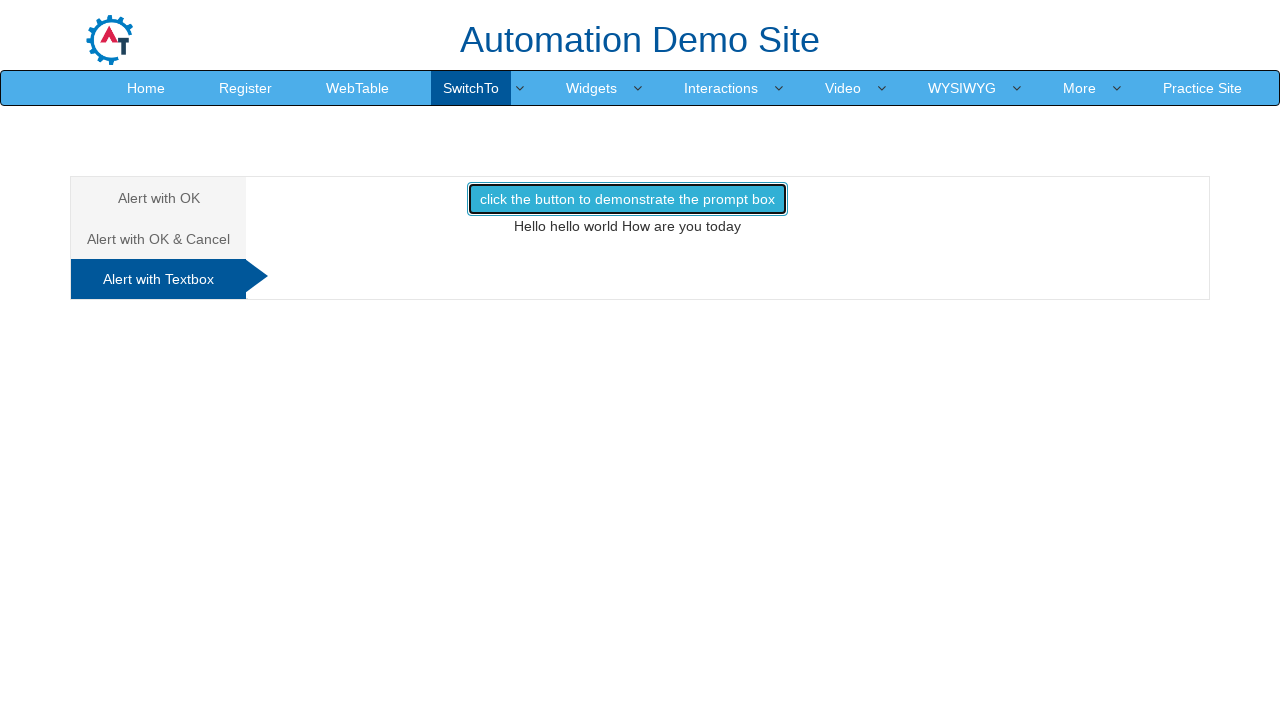

Prompt alert accepted with text 'hello world' entered
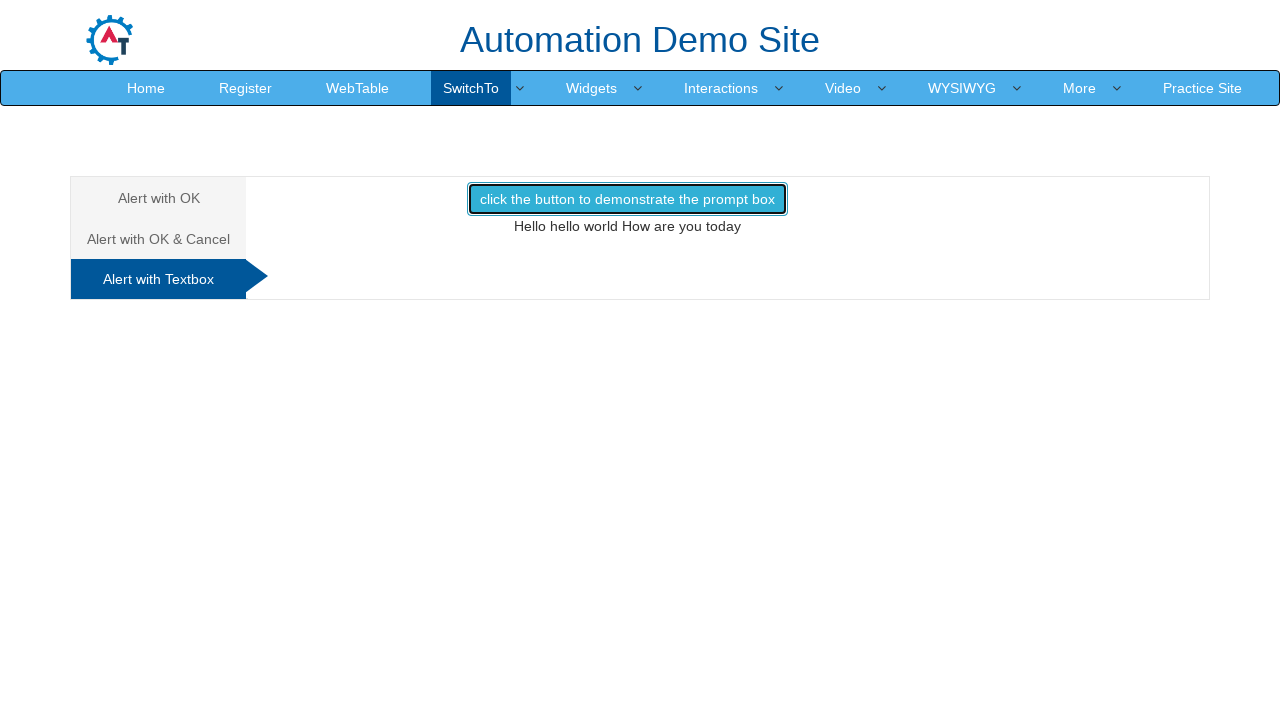

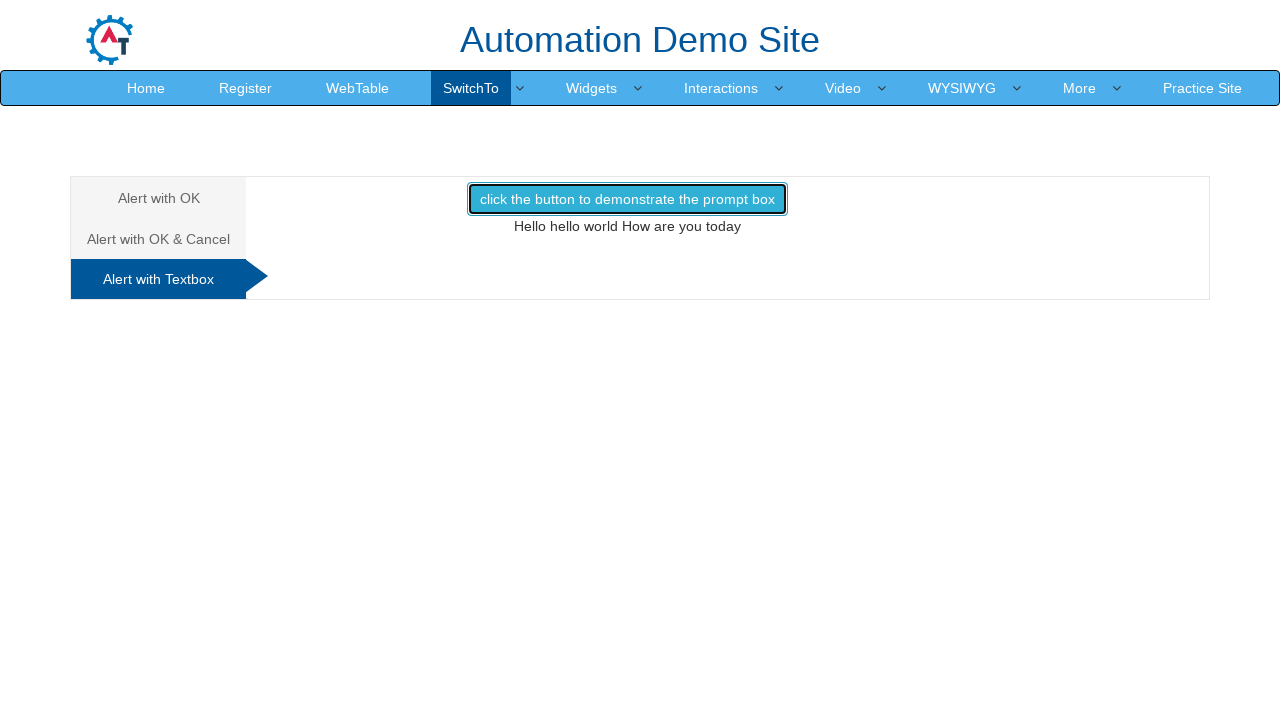